Tests handling of child browser windows by opening a new window, switching focus between windows, and interacting with elements in both windows

Starting URL: https://skpatro.github.io/demo/links/

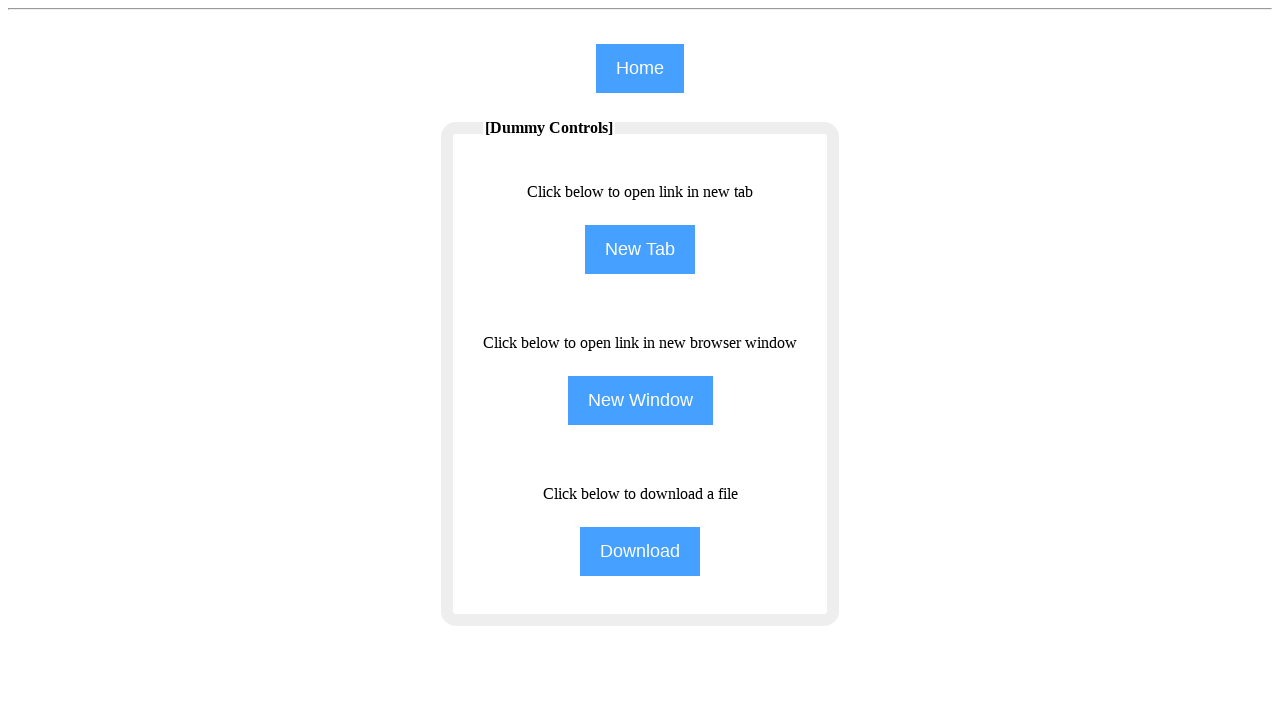

Clicked 'NewWindow' button to open child browser window at (640, 400) on input[name='NewWindow']
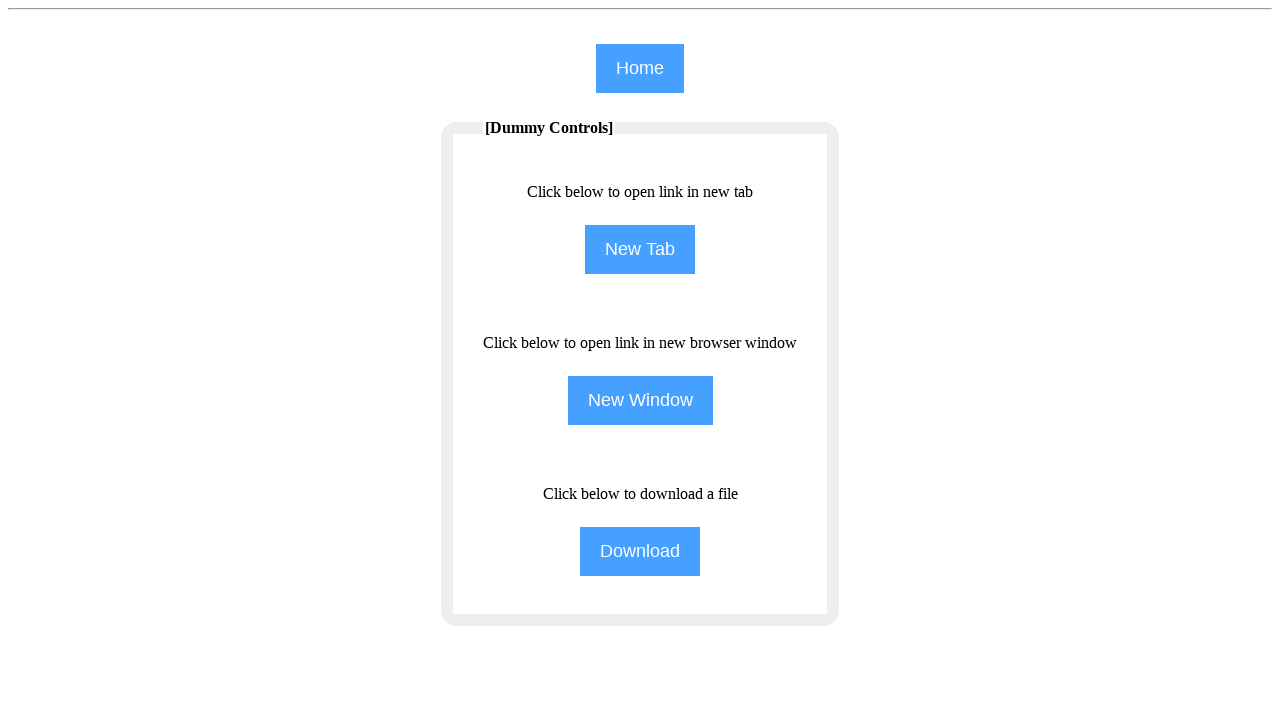

Child browser window popup captured
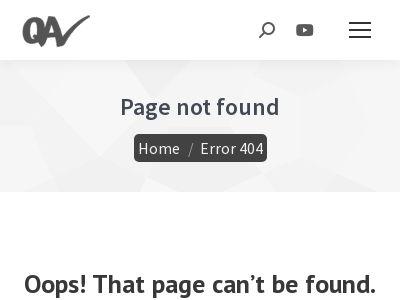

Child page loaded successfully
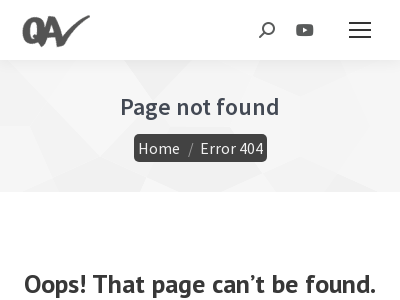

Filled child window input field with 'Selenium' on (//input[@type='text'])[4]
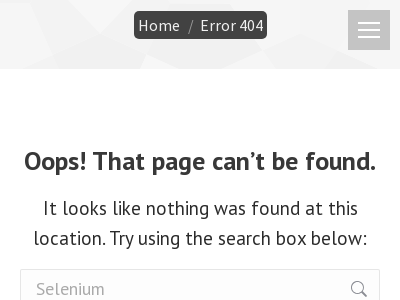

Located text element in main window
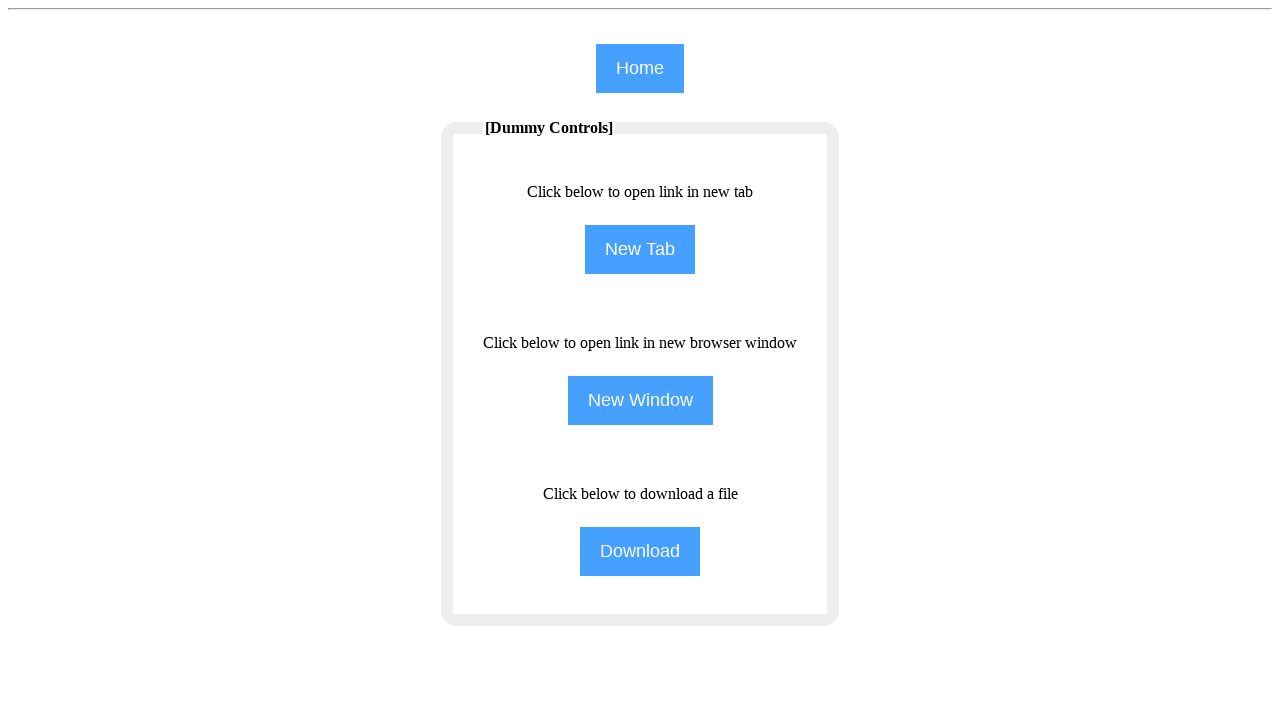

Retrieved and printed text content from main window element
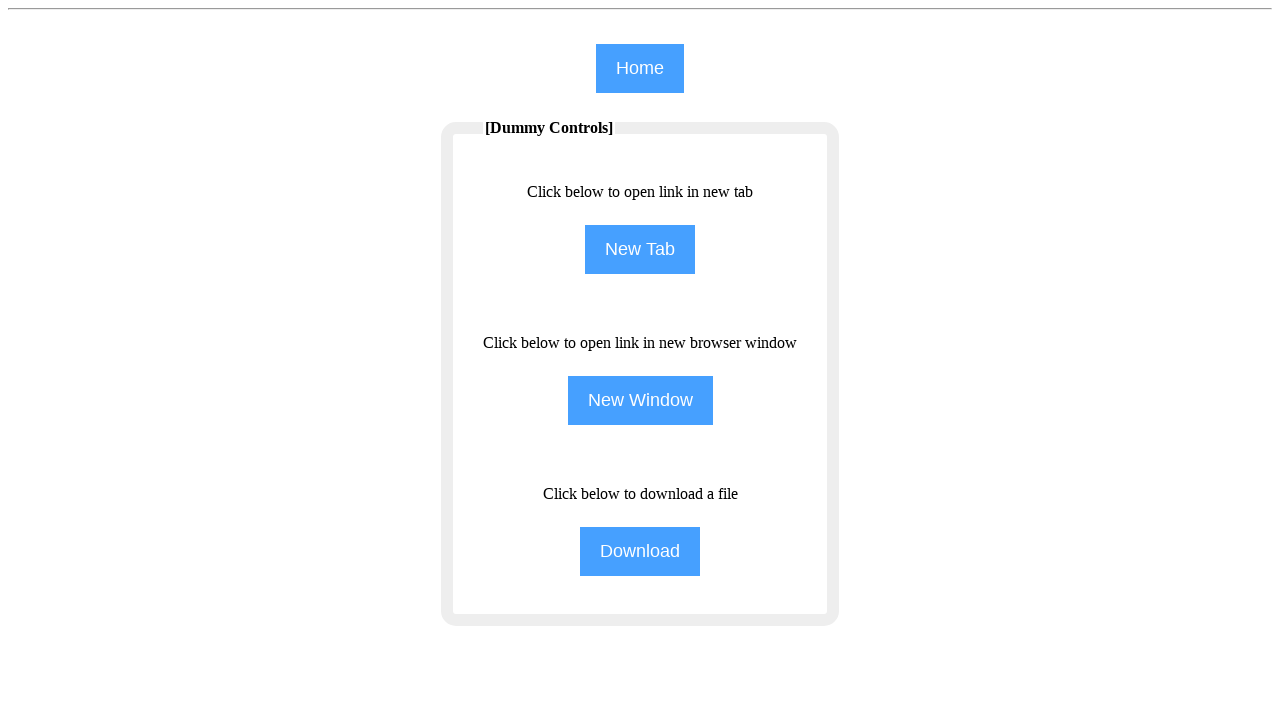

Closed child browser window
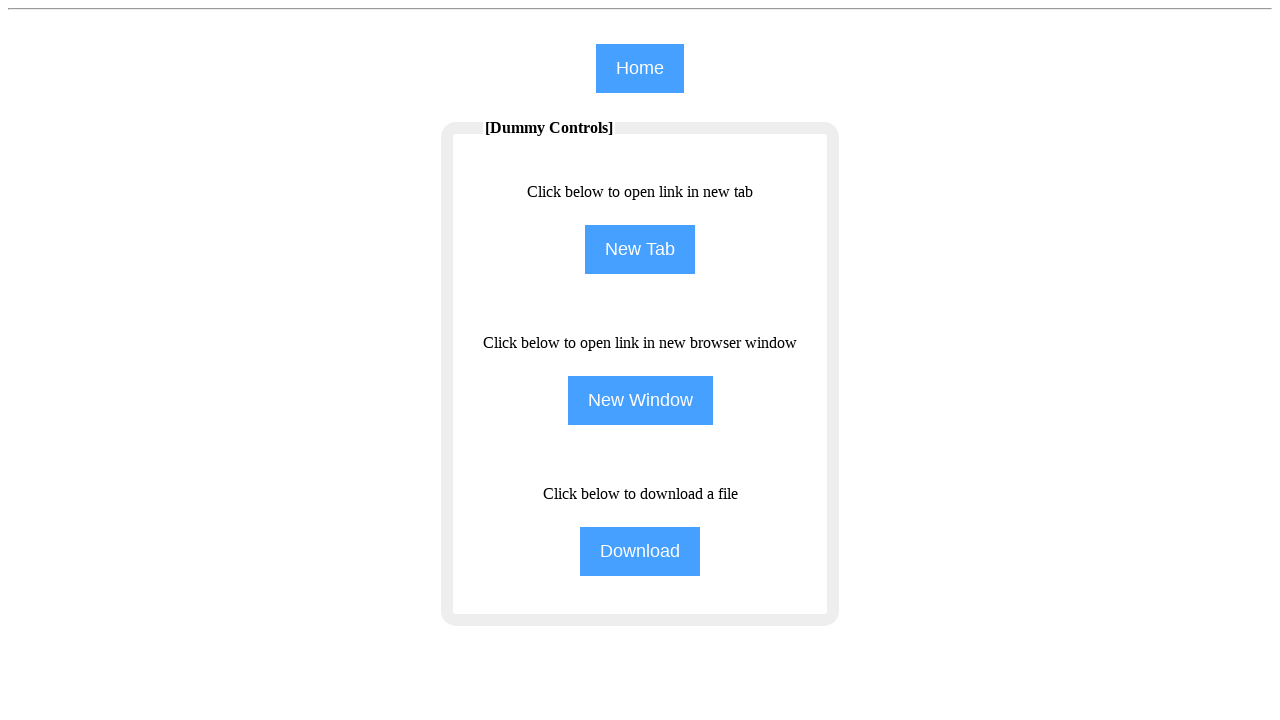

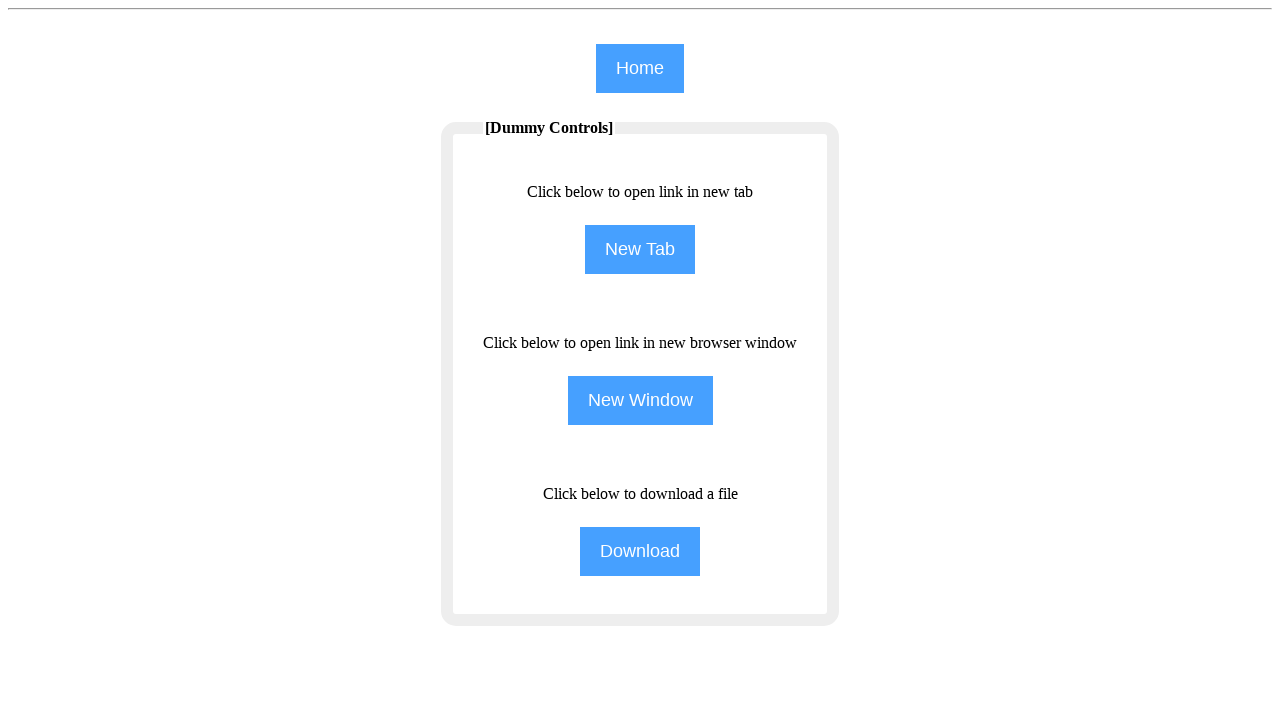